Tests rental property search functionality on Zillow by entering a location in the search bar and submitting the search to view rental listings.

Starting URL: https://www.zillow.com/homes/for_rent/

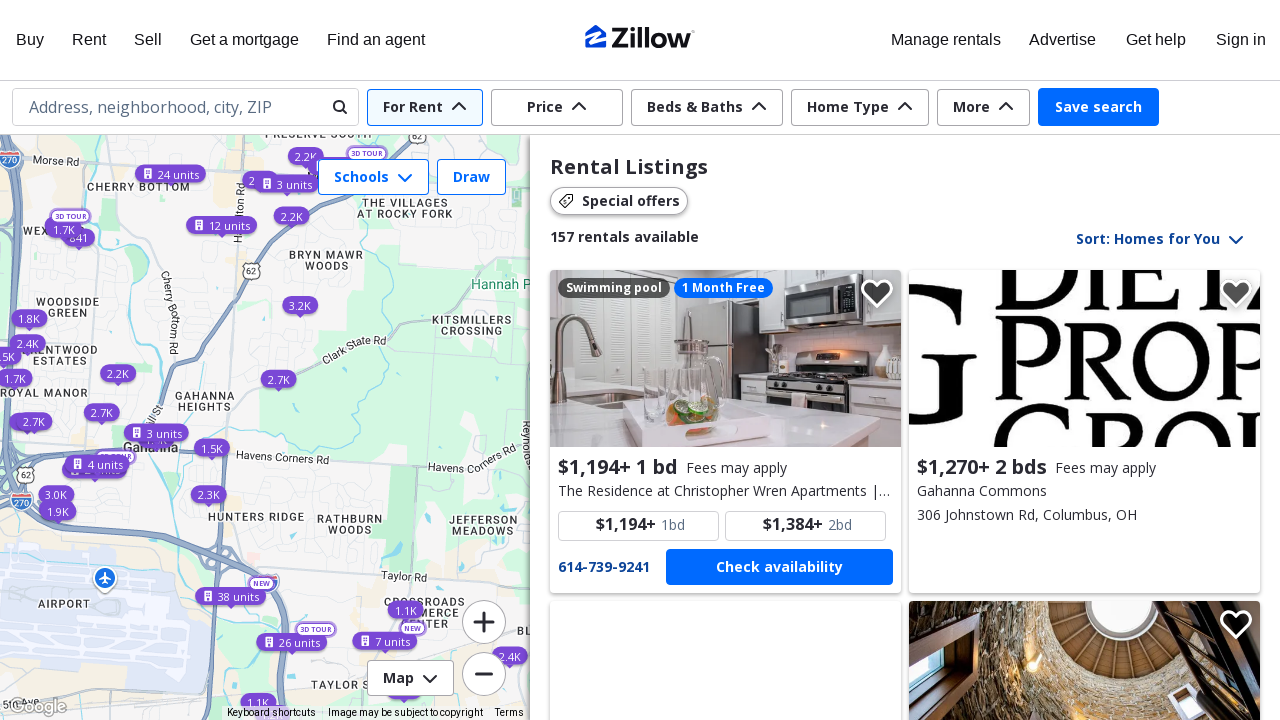

Filled search bar with location 'charles village' on input[type='text']
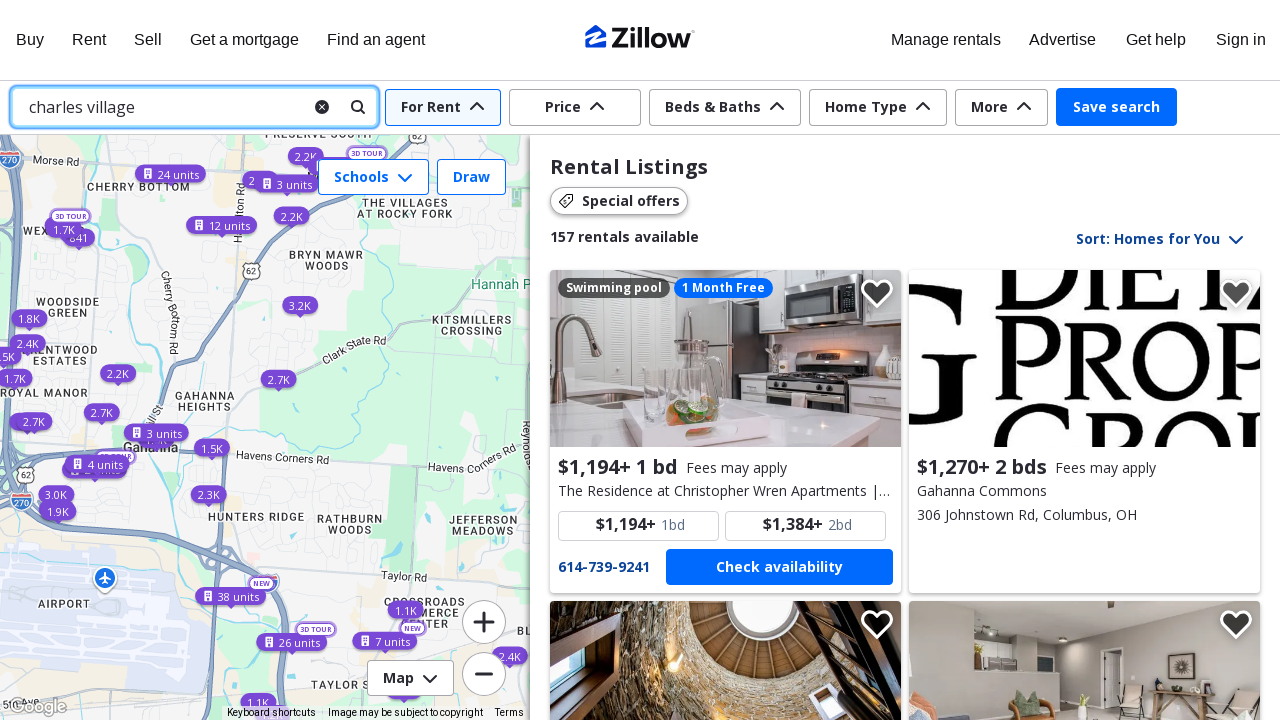

Pressed Enter to submit rental property search on input[type='text']
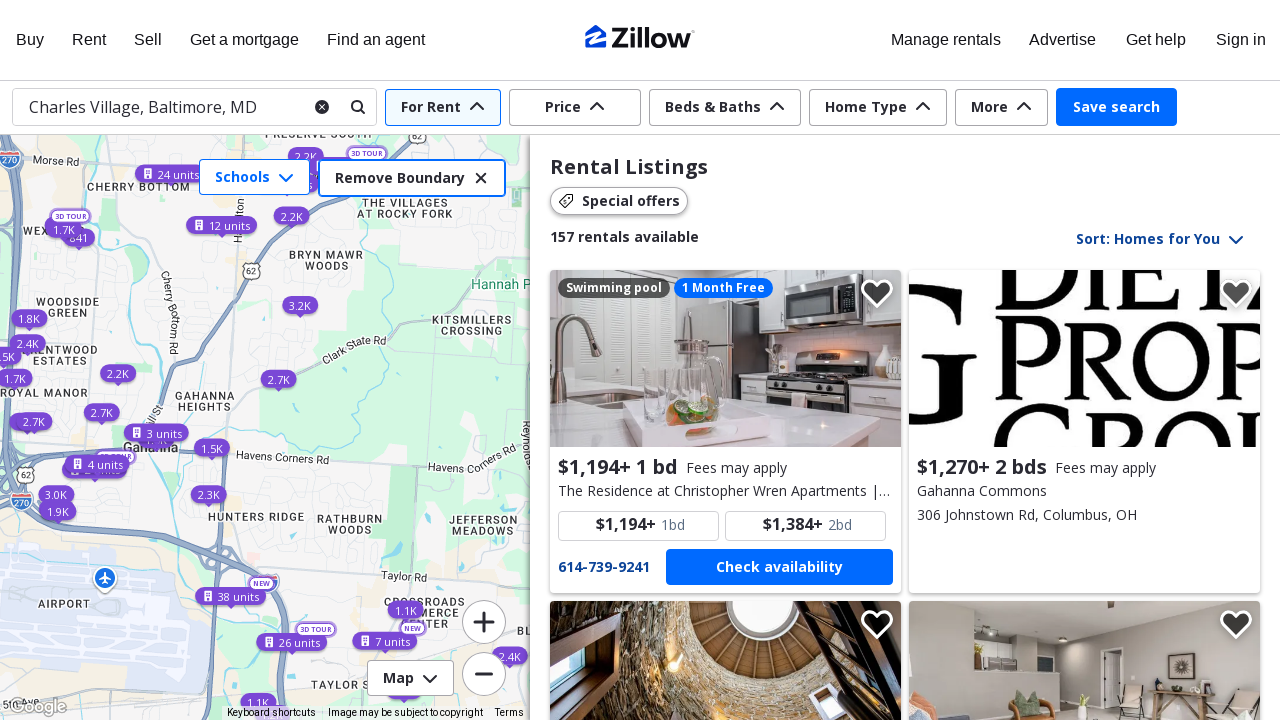

Rental property listings loaded successfully
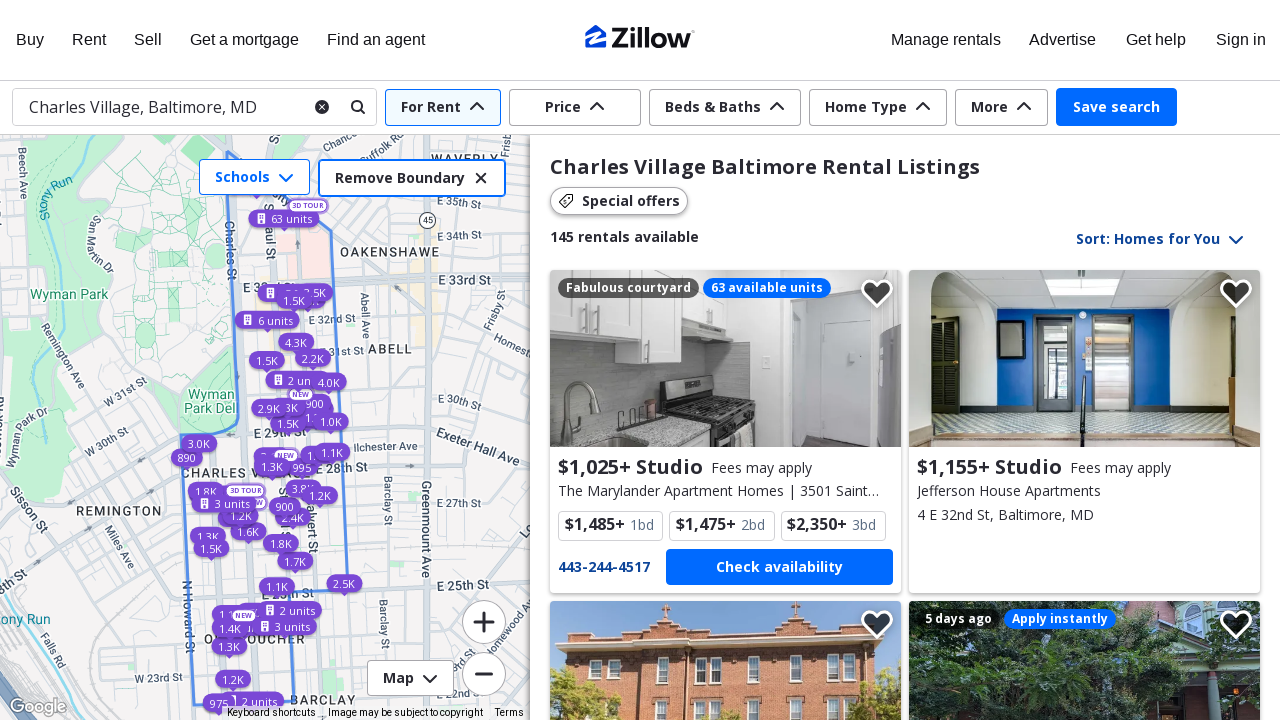

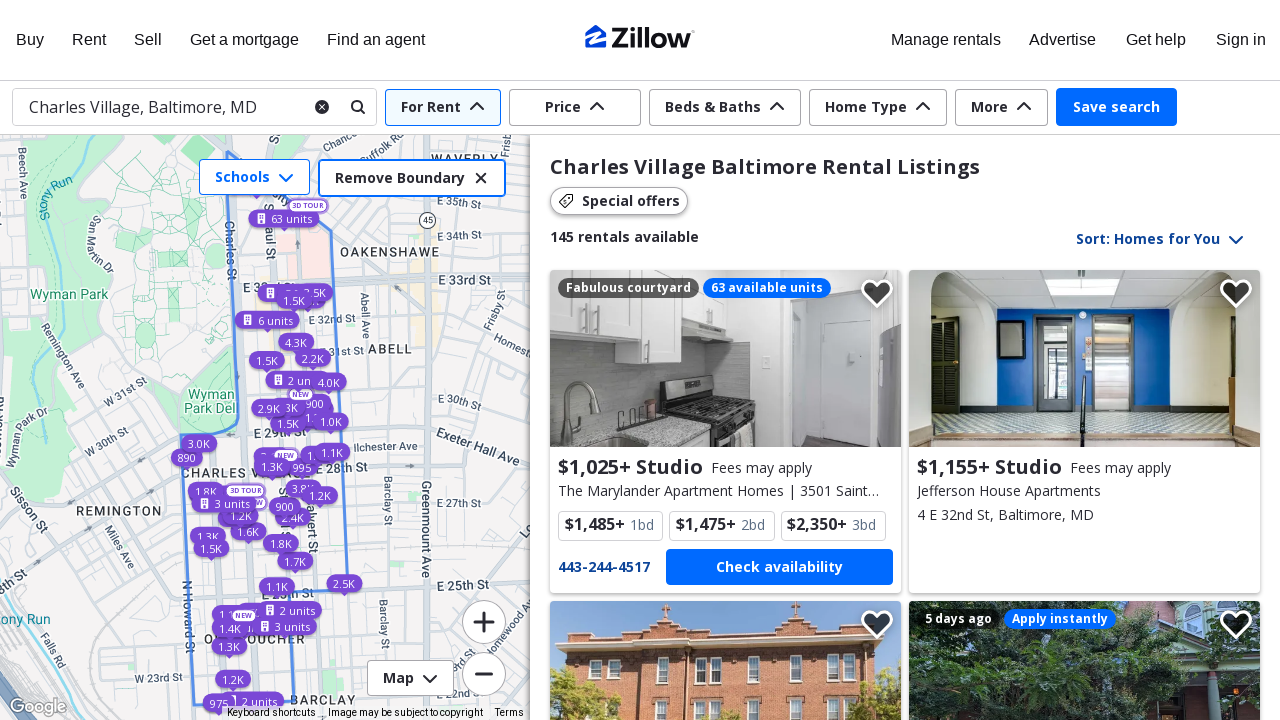